Tests dynamic auto-suggest dropdown by typing 'Toyota' and waiting for the suggestion to appear before selecting it

Starting URL: https://claruswaysda.github.io/Dropdowns.html

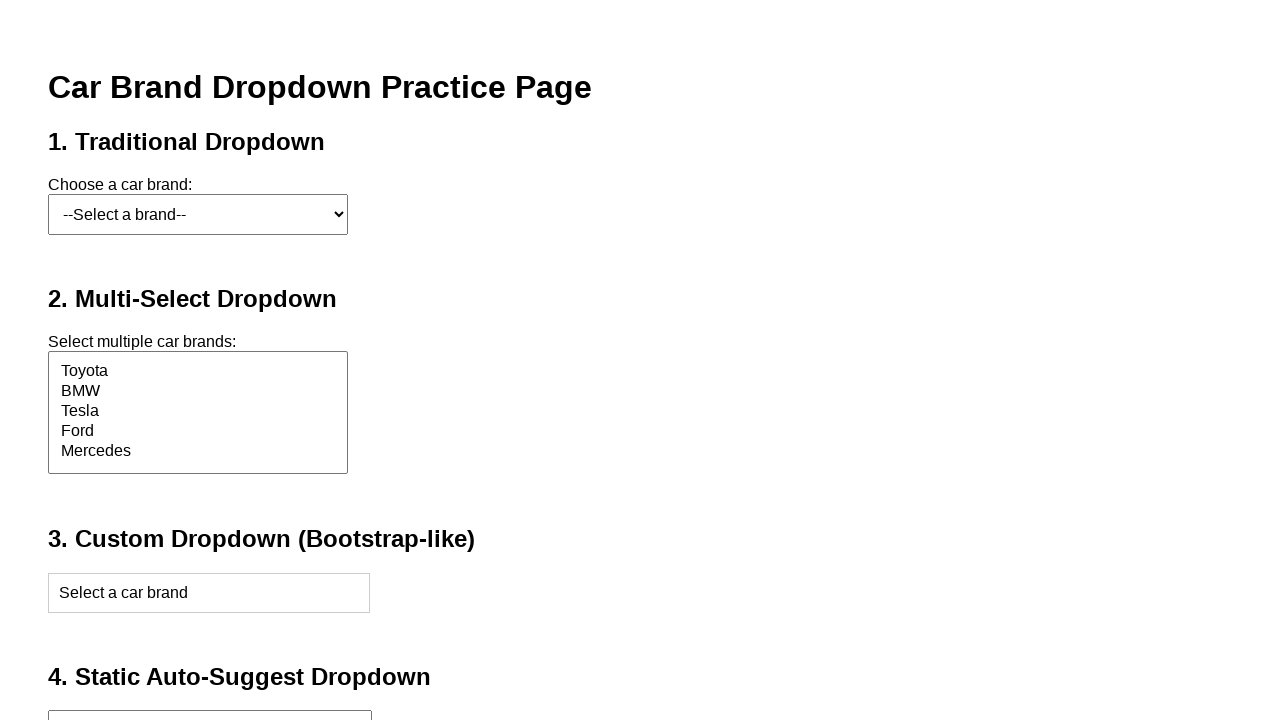

Filled dynamic input field with 'Toyota' to trigger auto-suggest dropdown on #dynamicInput
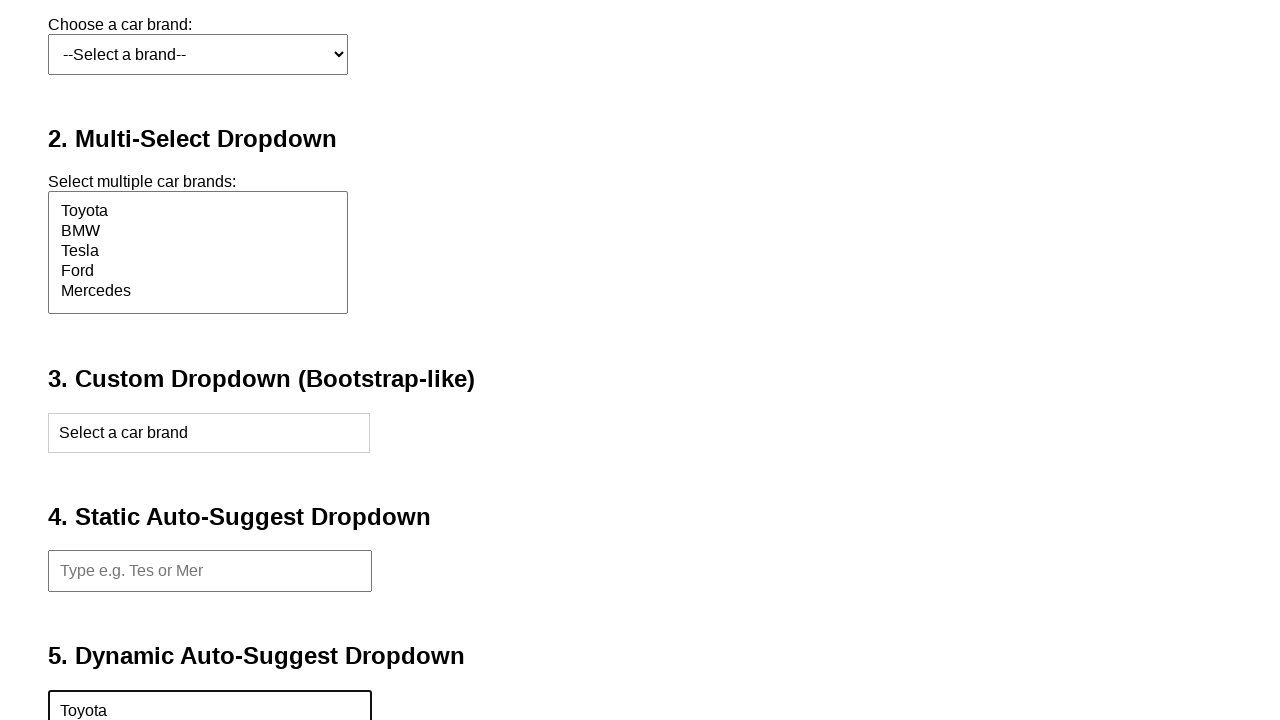

Waited for 'Toyota' suggestion to appear in dynamic dropdown
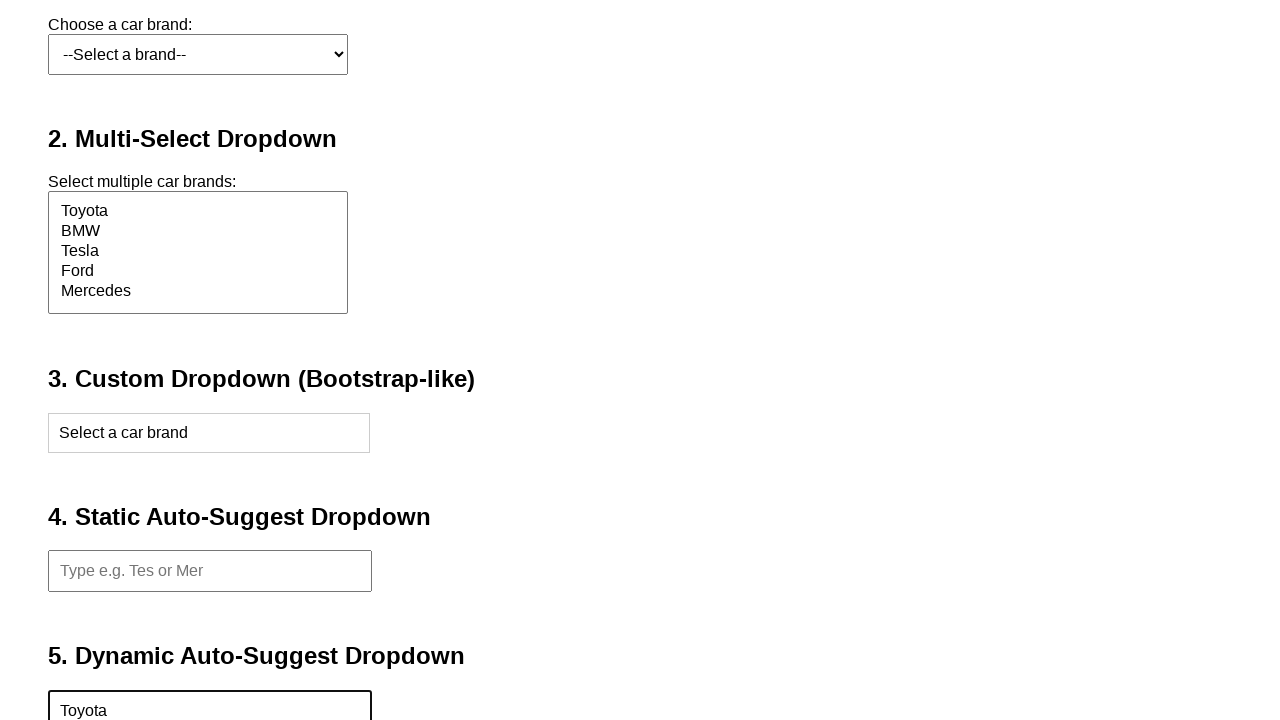

Clicked on 'Toyota' suggestion from the dropdown at (199, 602) on xpath=//div[@id='dynamicSuggestions']//div[text()='Toyota']
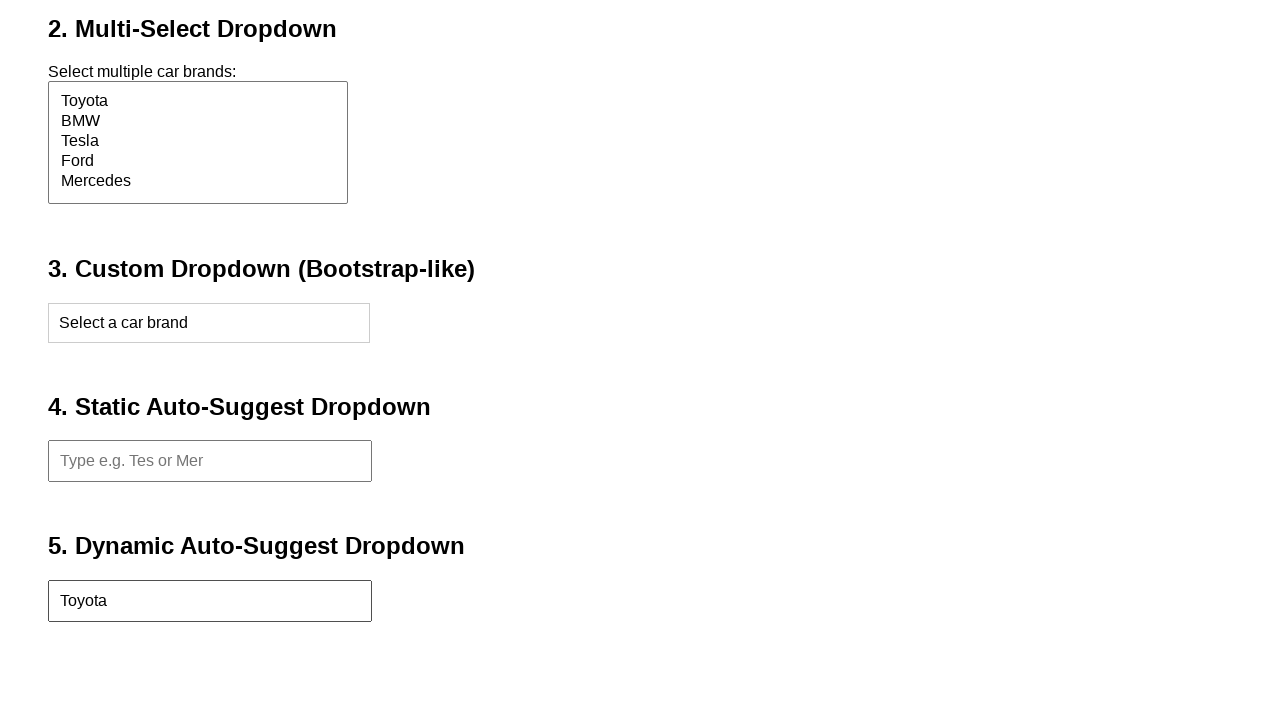

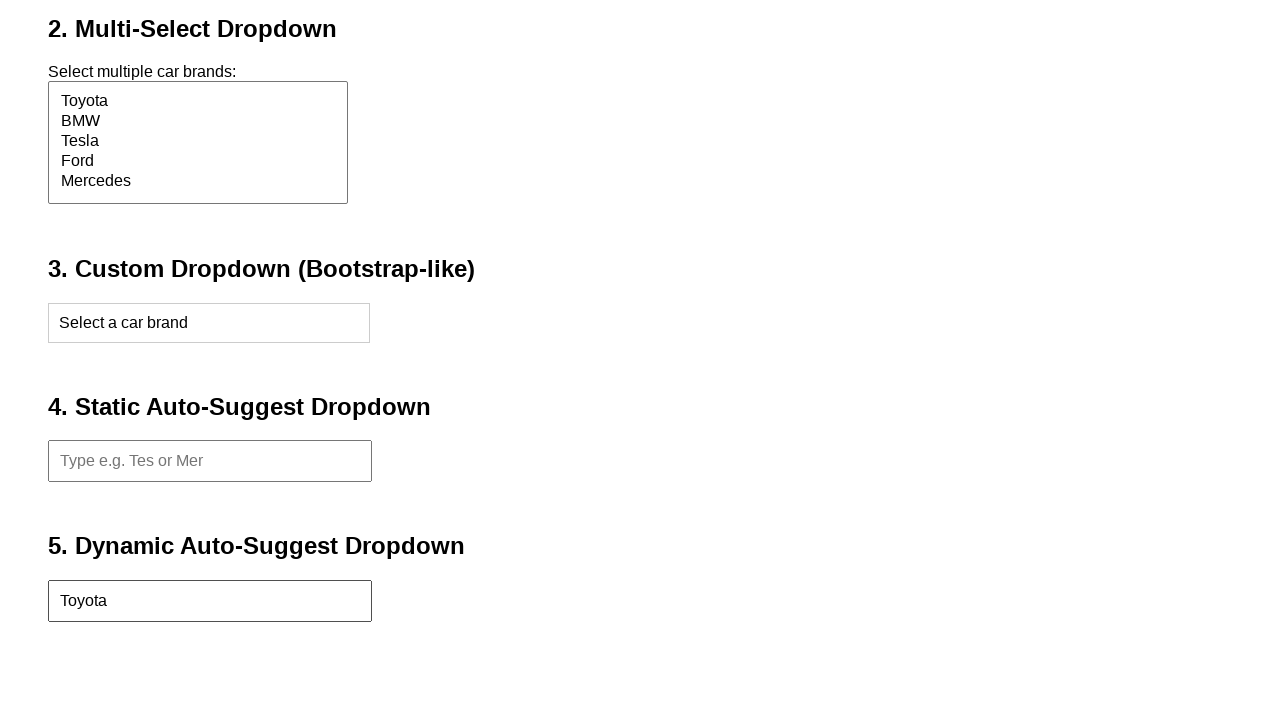